Tests adding todo items by filling the input field and pressing Enter, then verifying the items appear in the list

Starting URL: https://demo.playwright.dev/todomvc

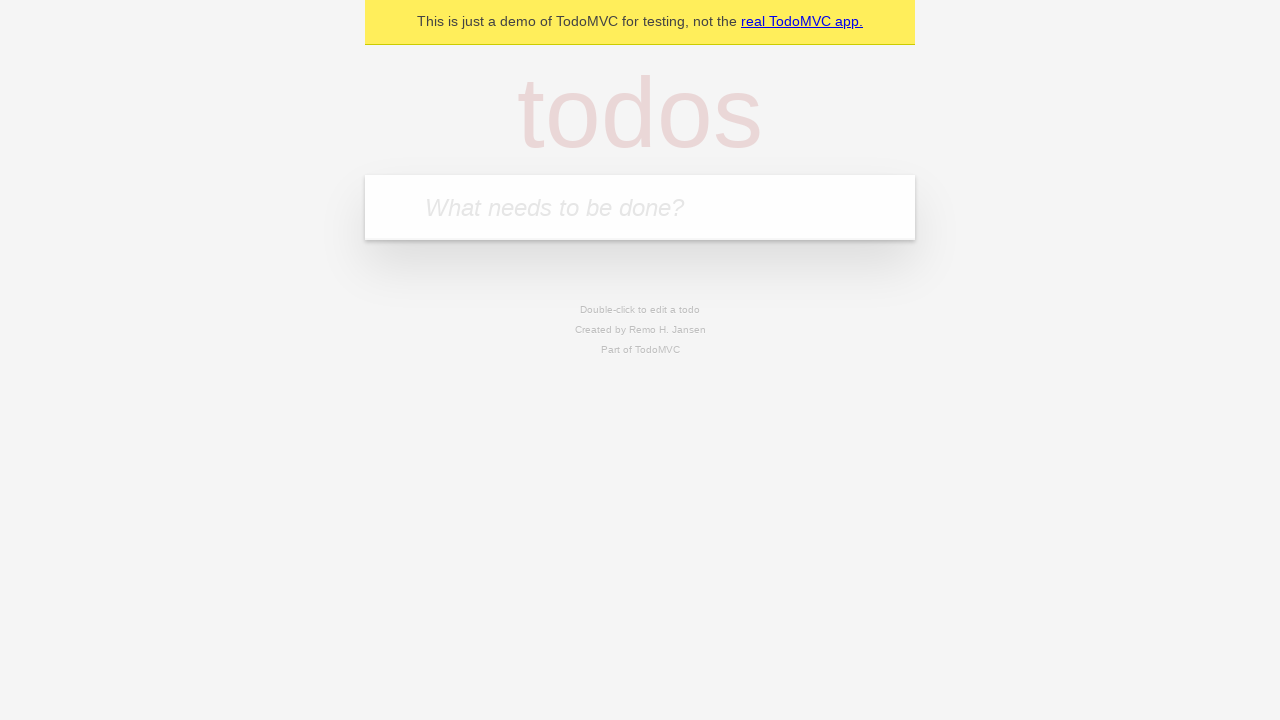

Filled todo input field with 'buy some cheese' on internal:attr=[placeholder="What needs to be done?"i]
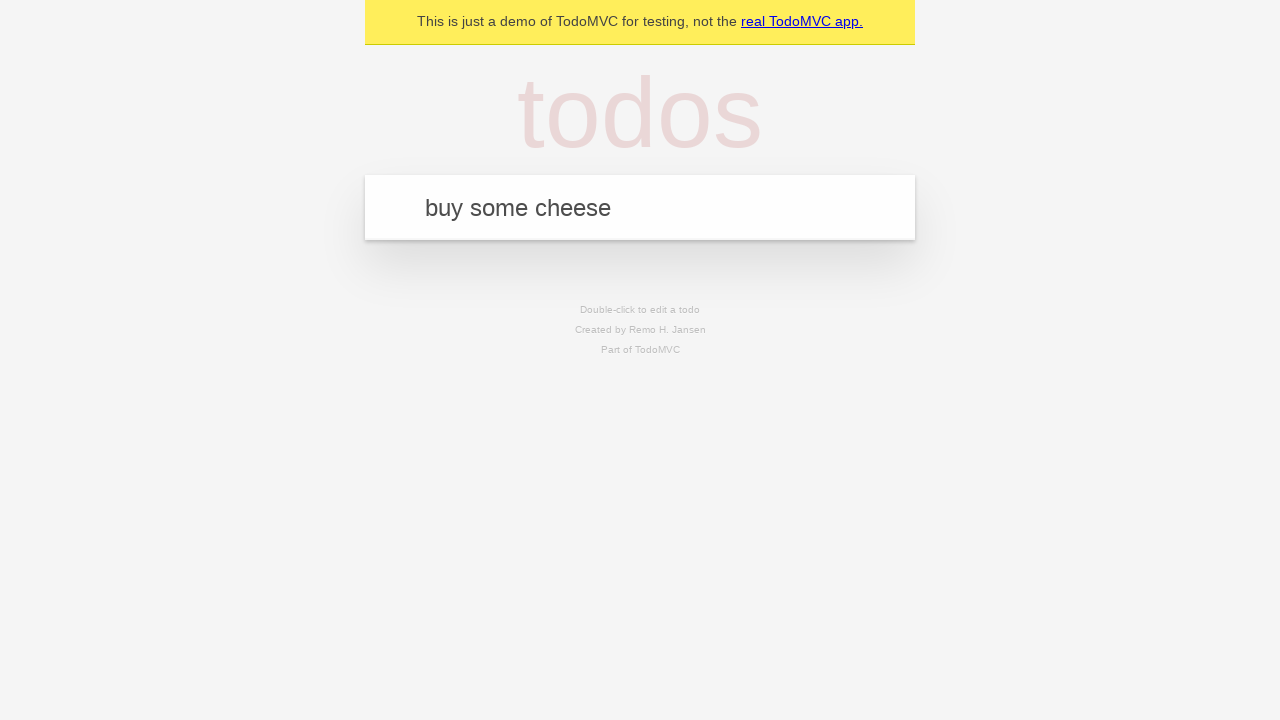

Pressed Enter to add first todo item on internal:attr=[placeholder="What needs to be done?"i]
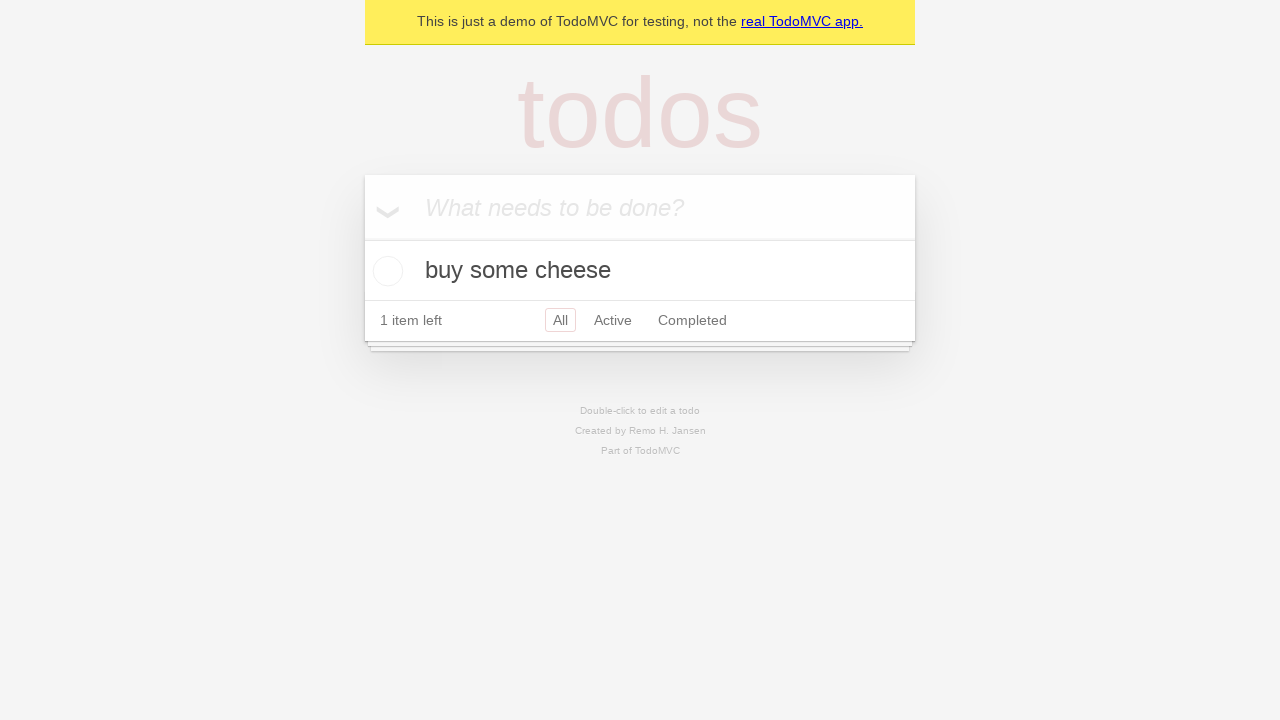

First todo item appeared in the list
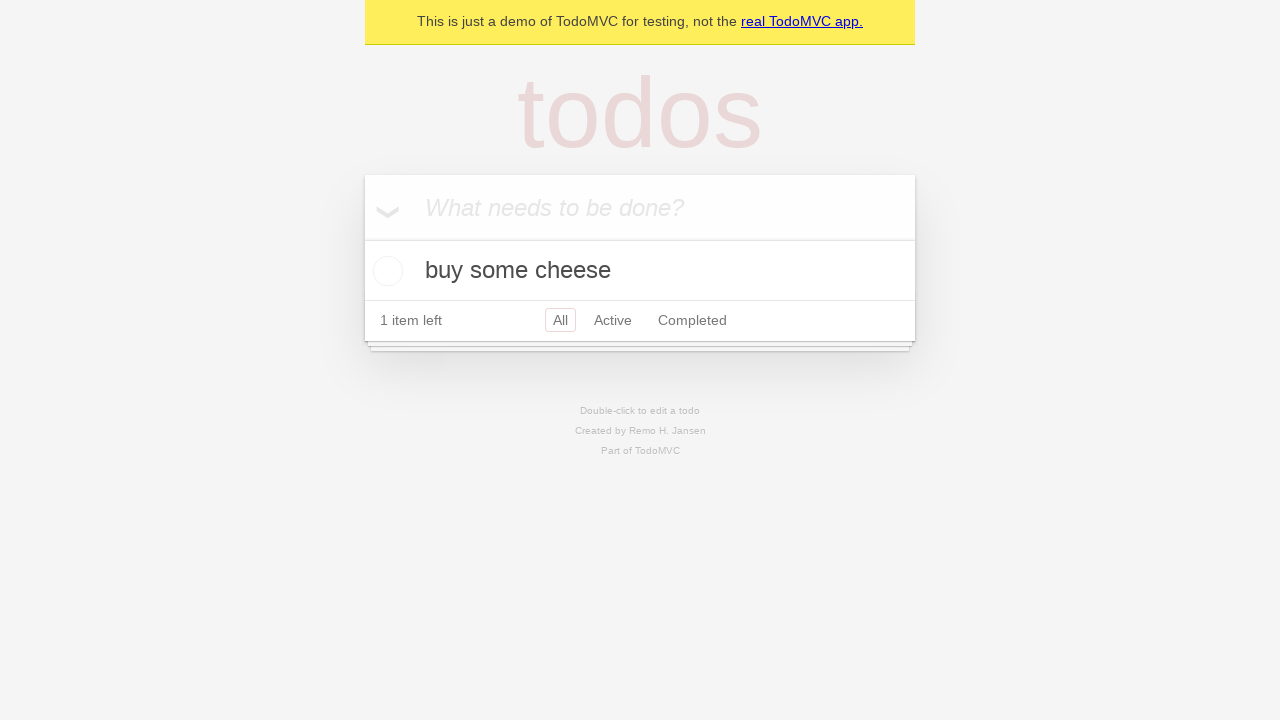

Filled todo input field with 'feed the cat' on internal:attr=[placeholder="What needs to be done?"i]
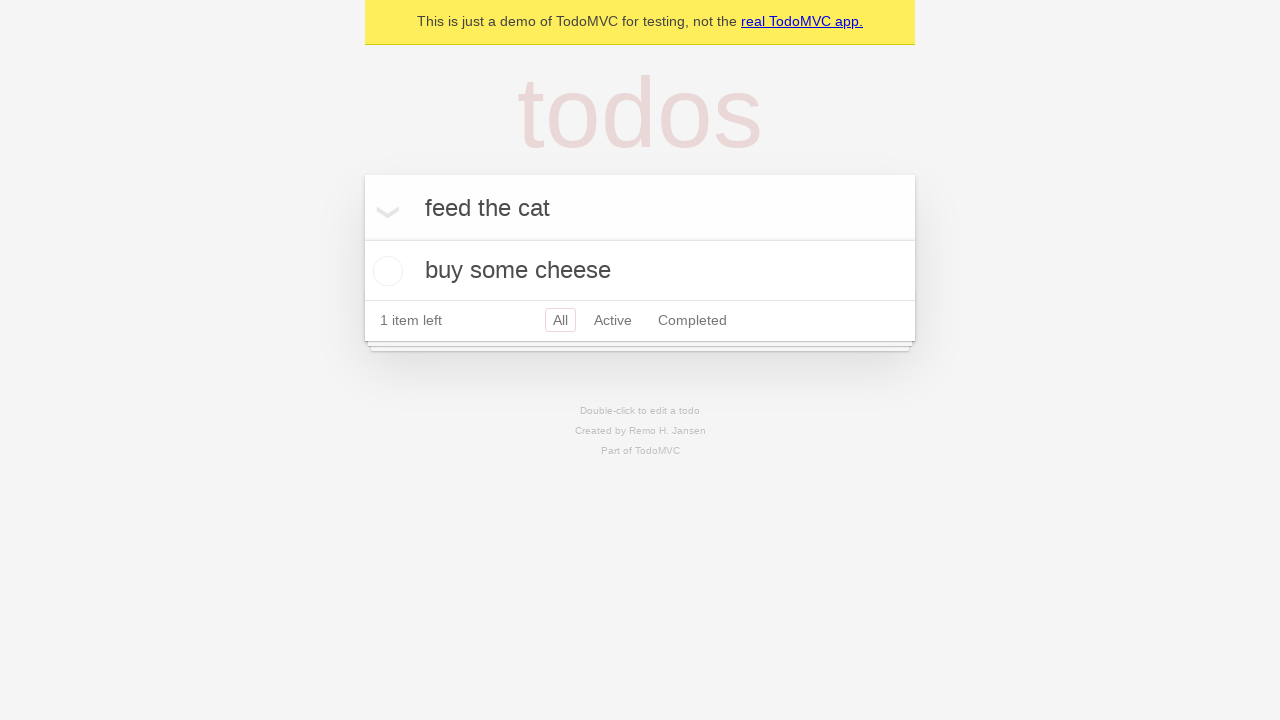

Pressed Enter to add second todo item on internal:attr=[placeholder="What needs to be done?"i]
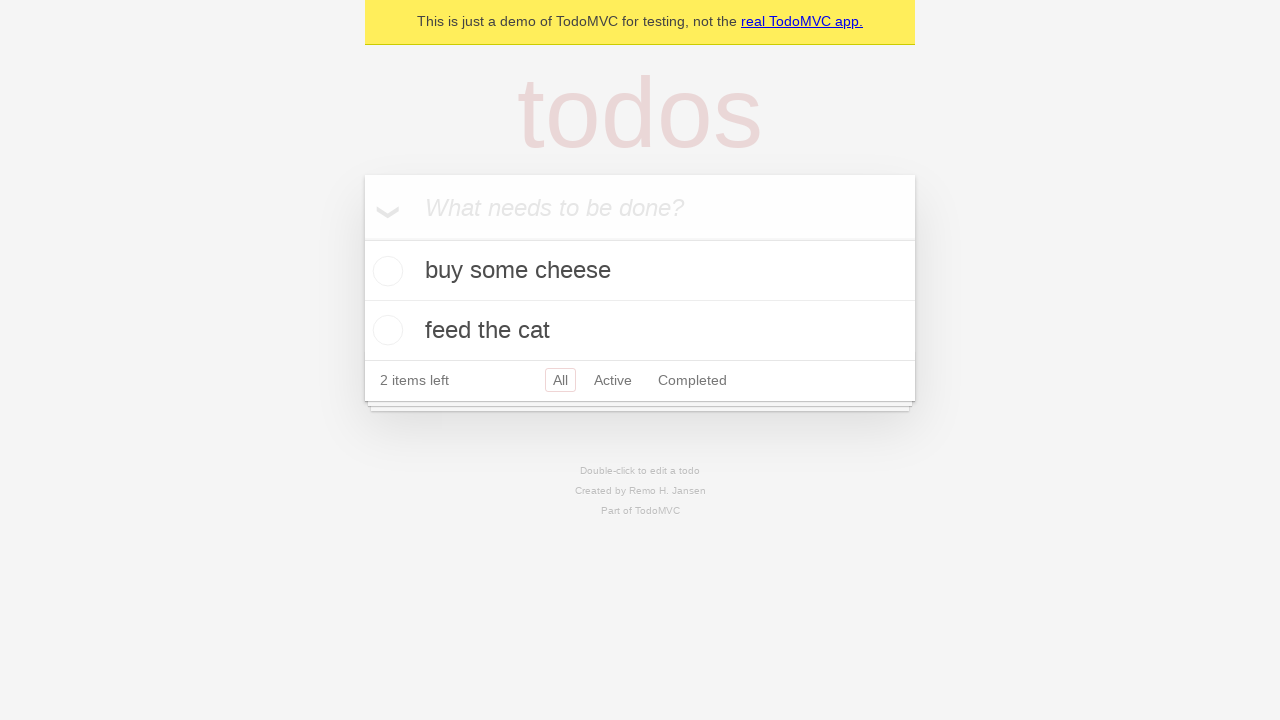

Second todo item appeared in the list, total items now equals 2
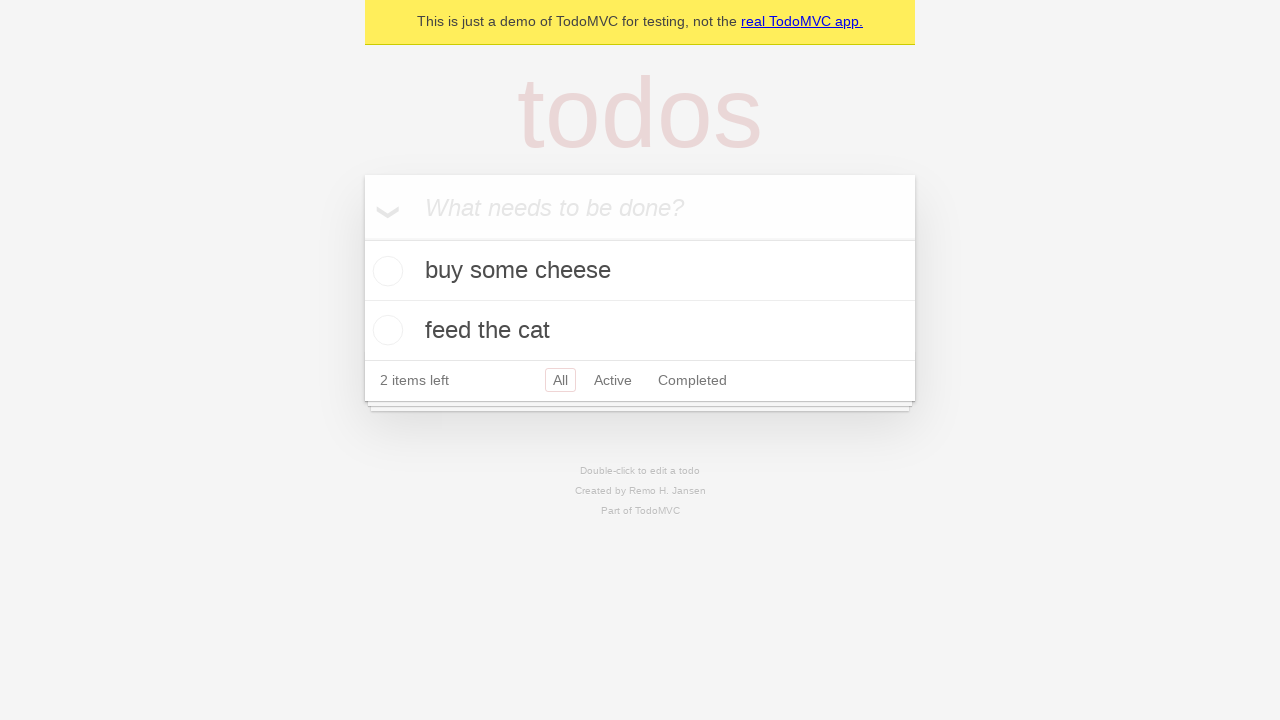

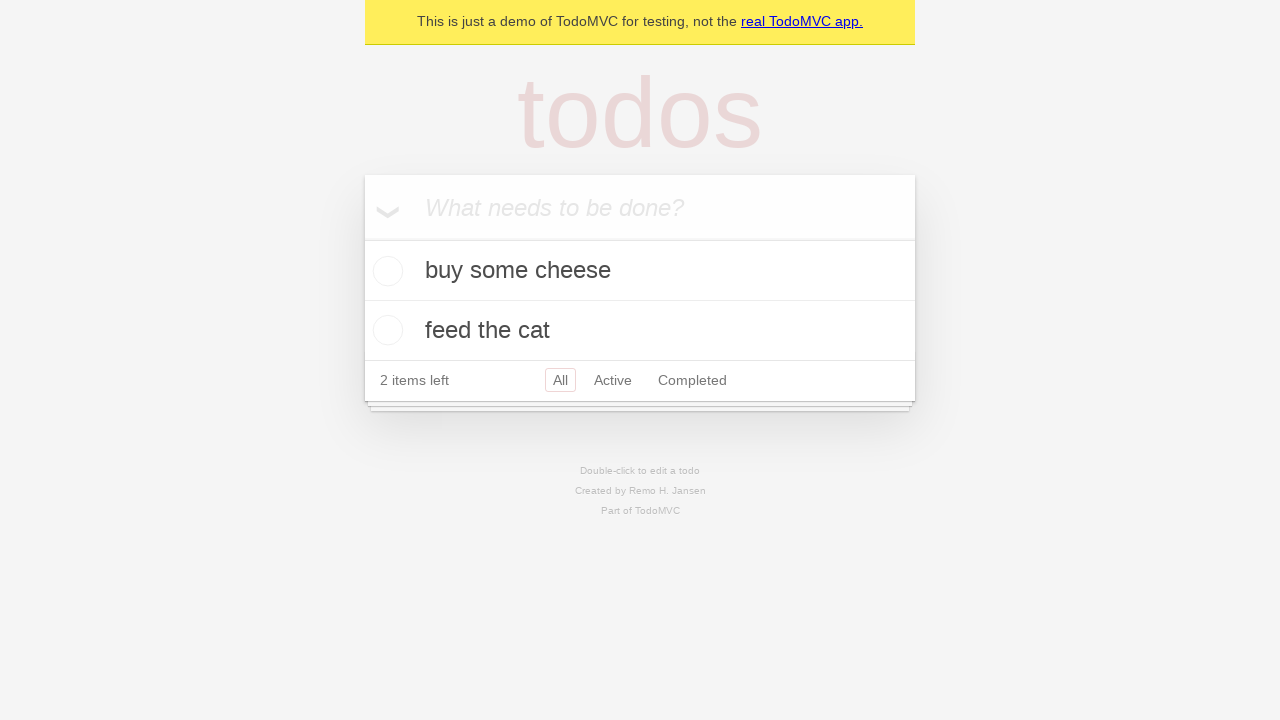